Tests new tab/window functionality by clicking a link that opens a new tab, switching to it, closing it, and switching back to the original tab

Starting URL: https://the-internet.herokuapp.com/windows

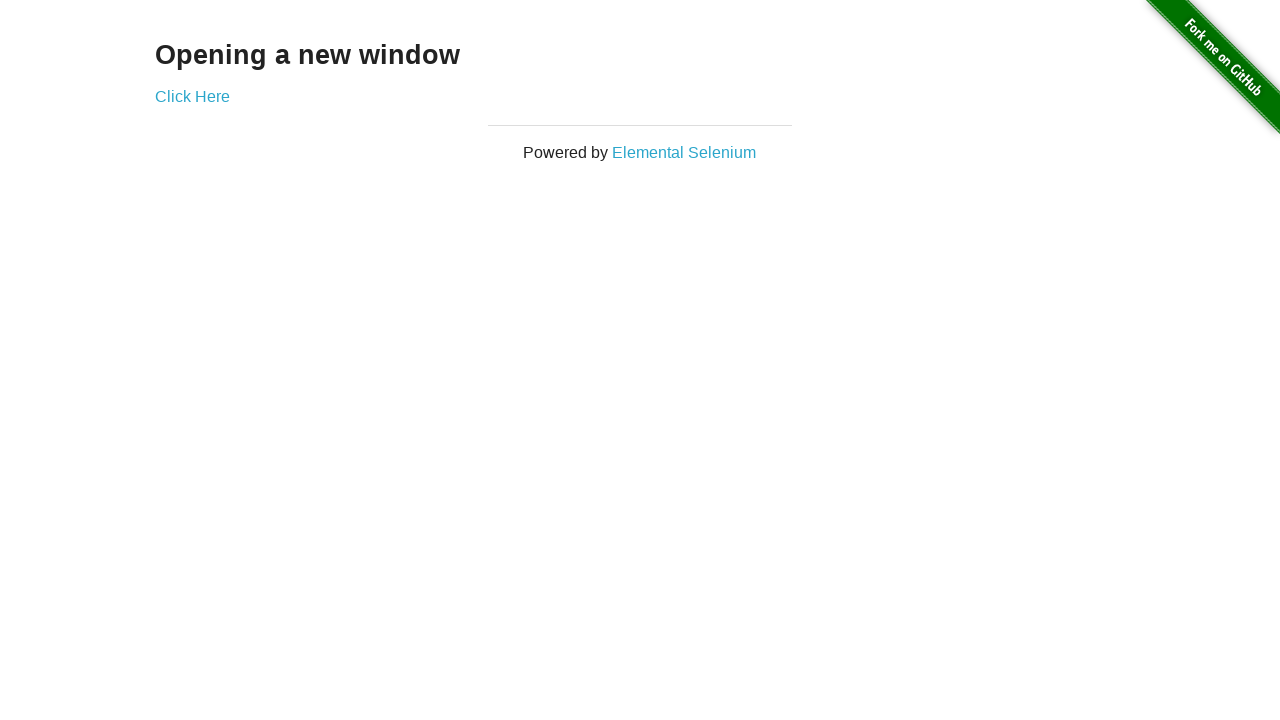

Clicked link to open new tab at (192, 96) on xpath=//a[contains(@href, 'new')]
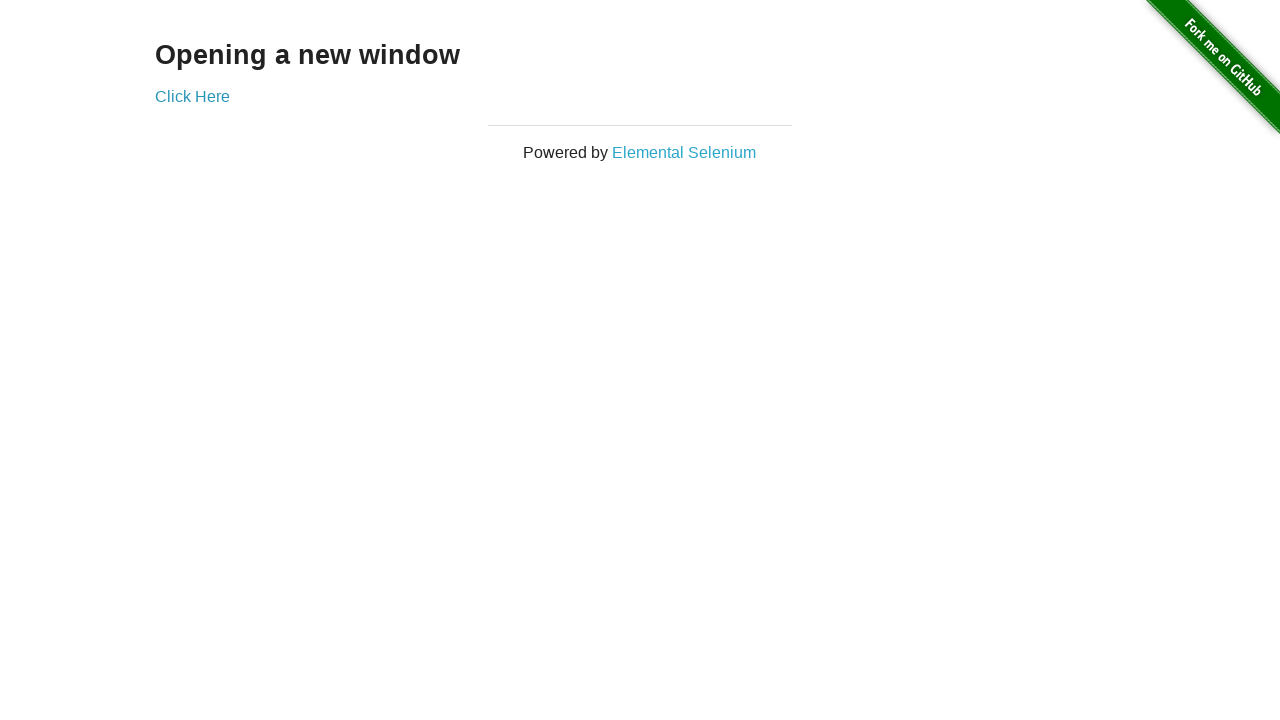

New tab opened and captured
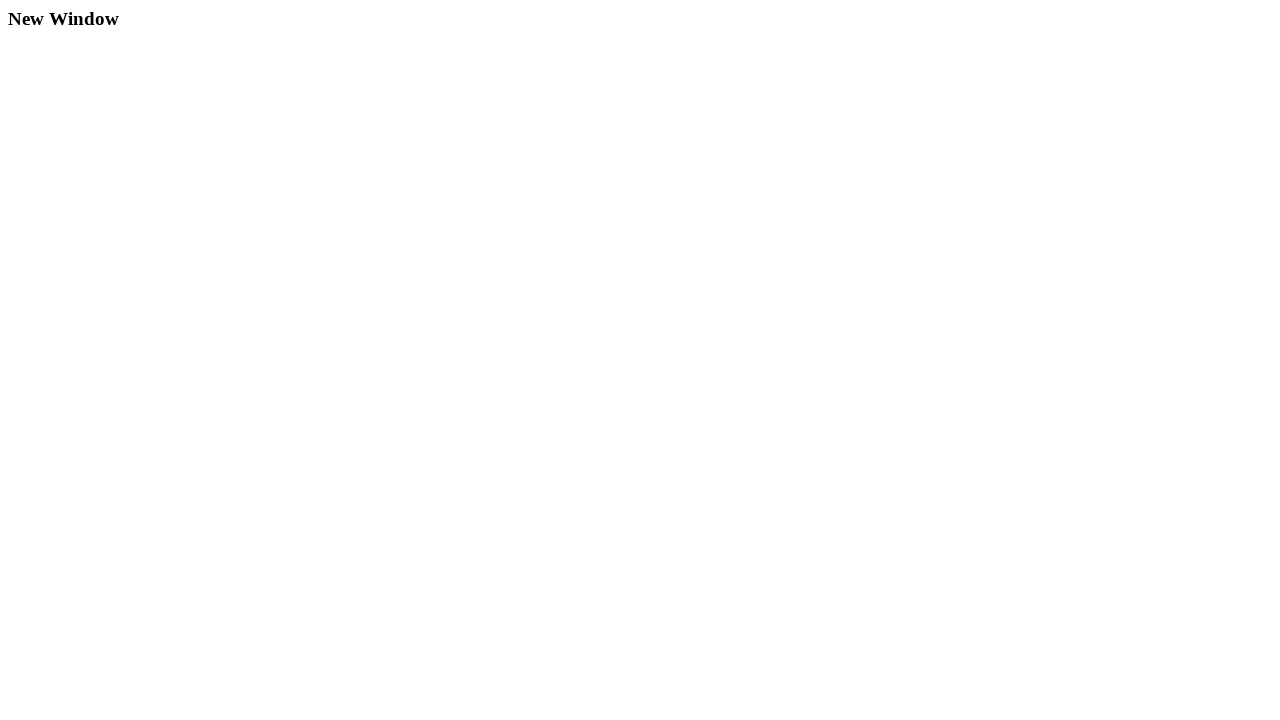

New tab page fully loaded
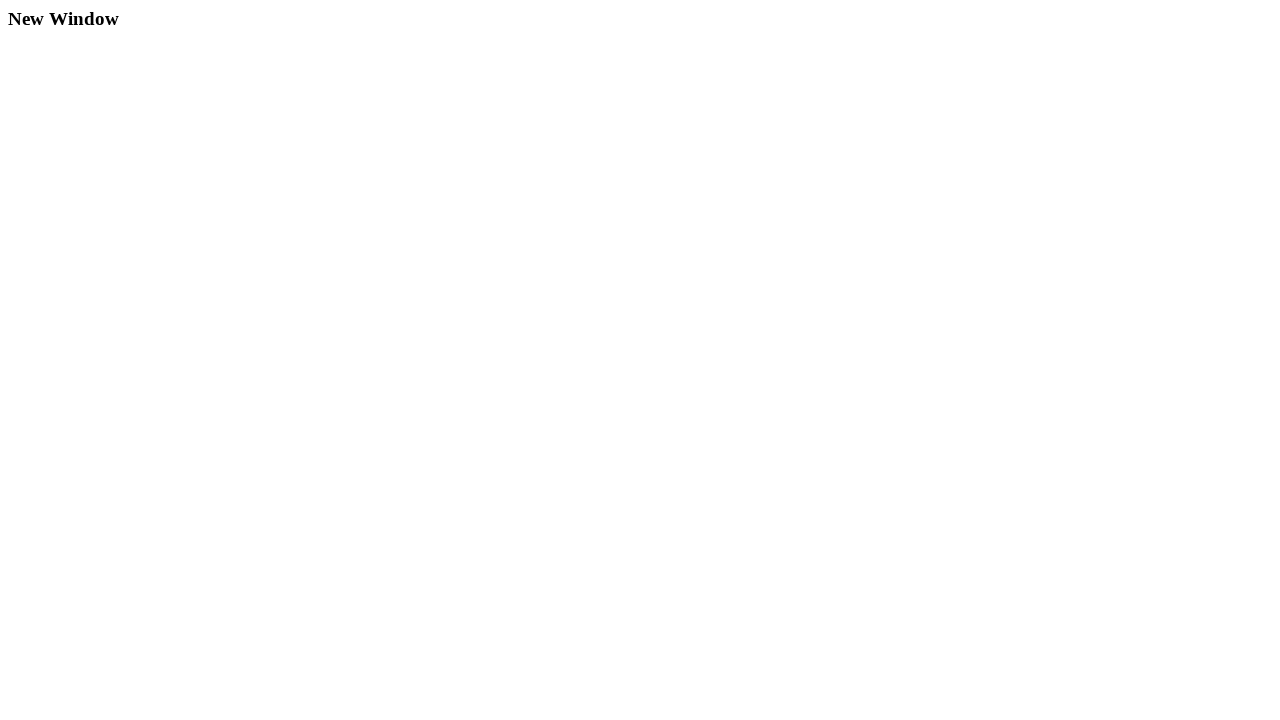

Closed the new tab
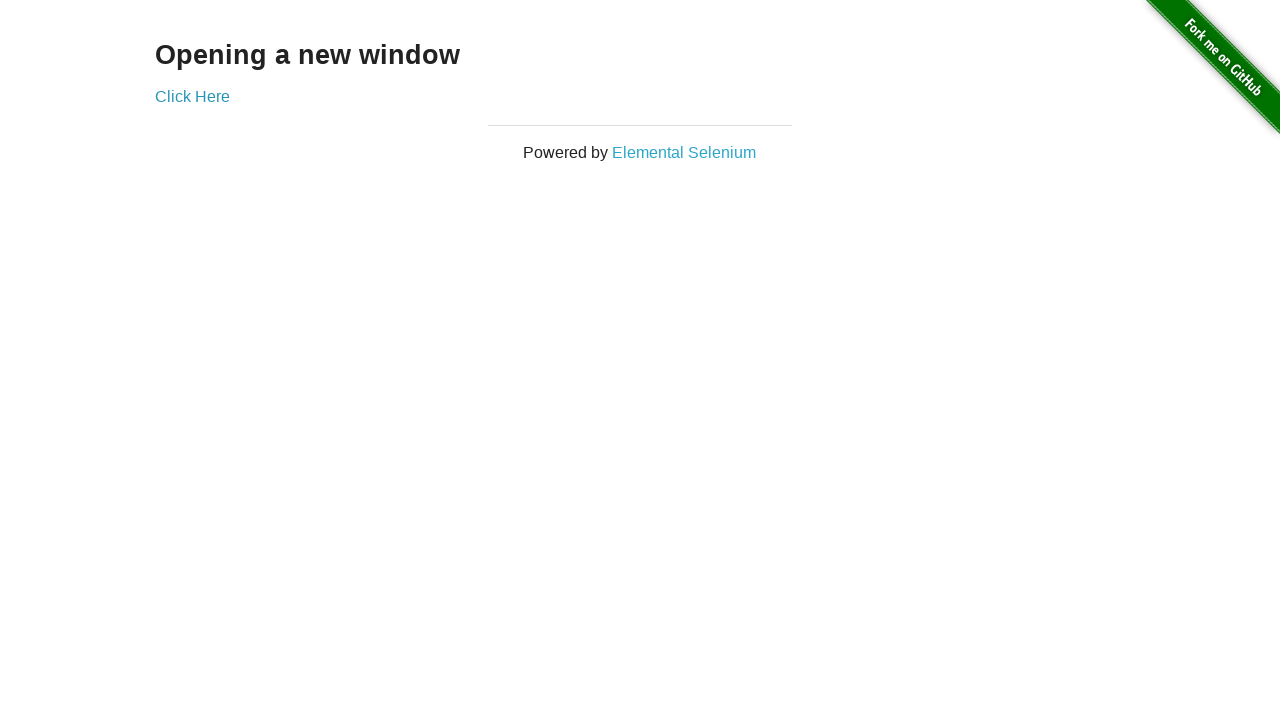

Verified back on original page with new tab link visible
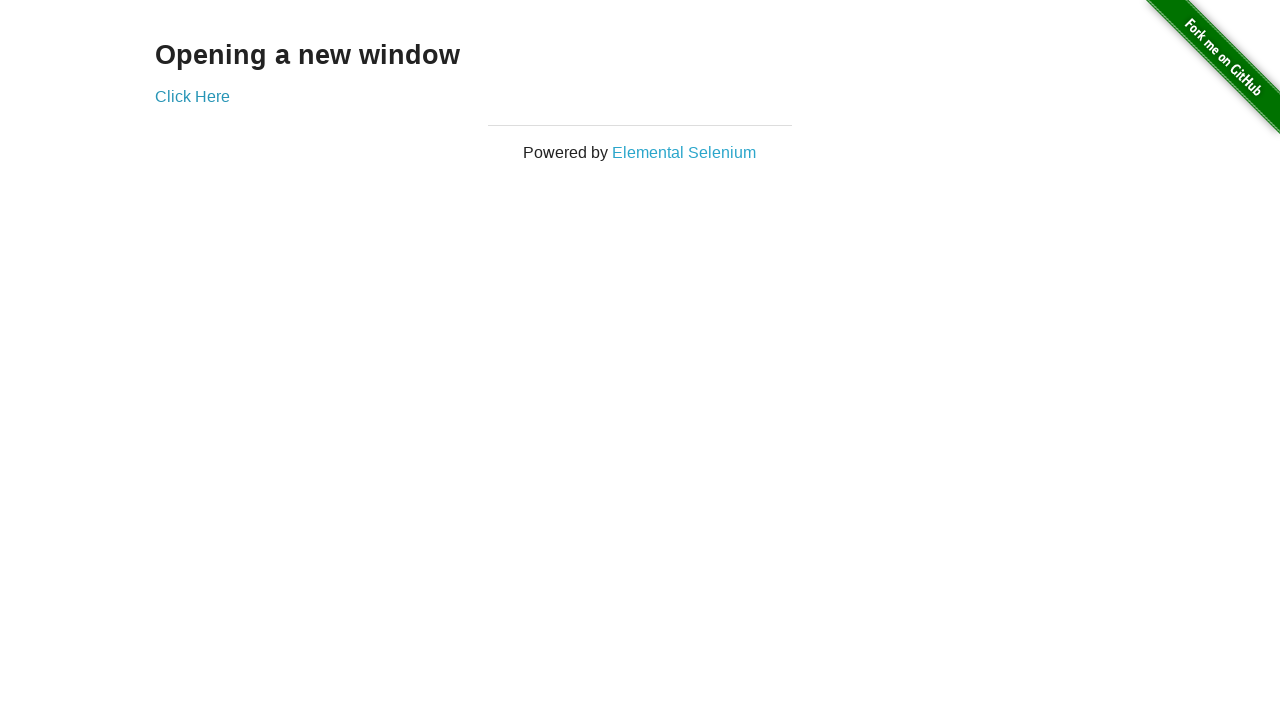

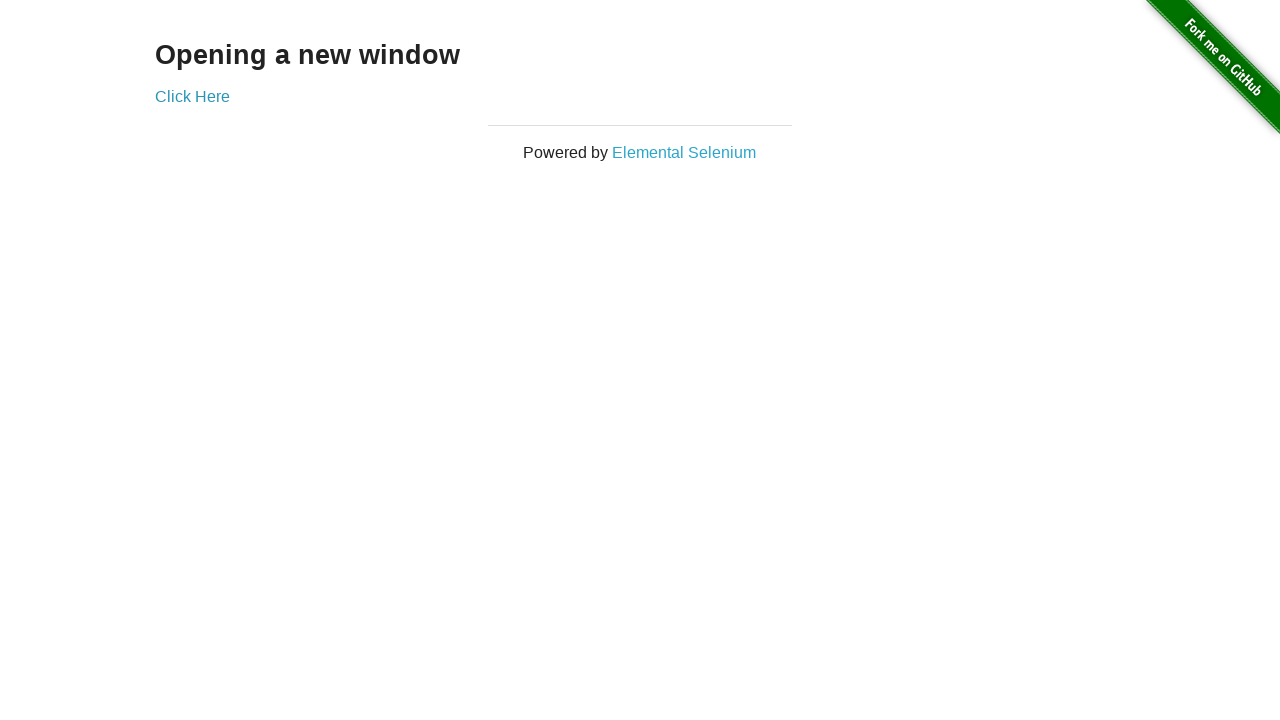